Tests JavaScript prompt dialog by clicking prompt button, entering text "kek", and verifying the entered text is displayed

Starting URL: https://testpages.herokuapp.com/styled/alerts/alert-test.html

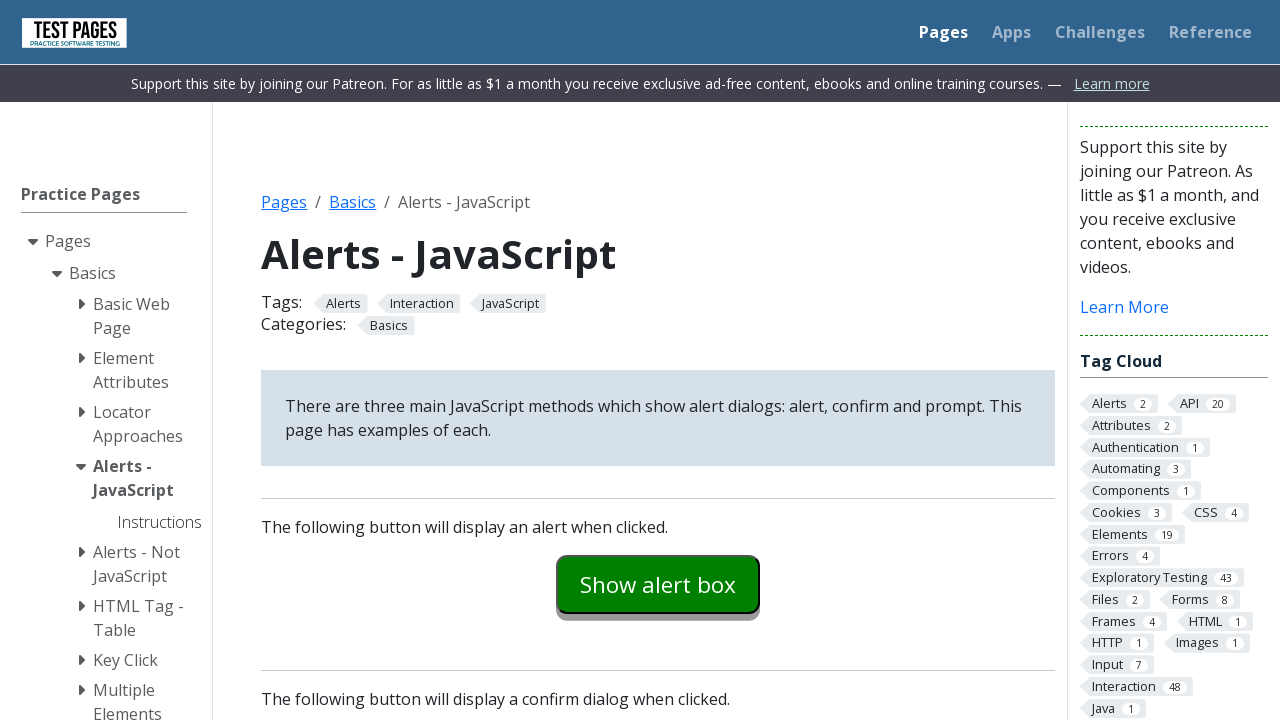

Set up dialog handler to accept prompt with text 'kek'
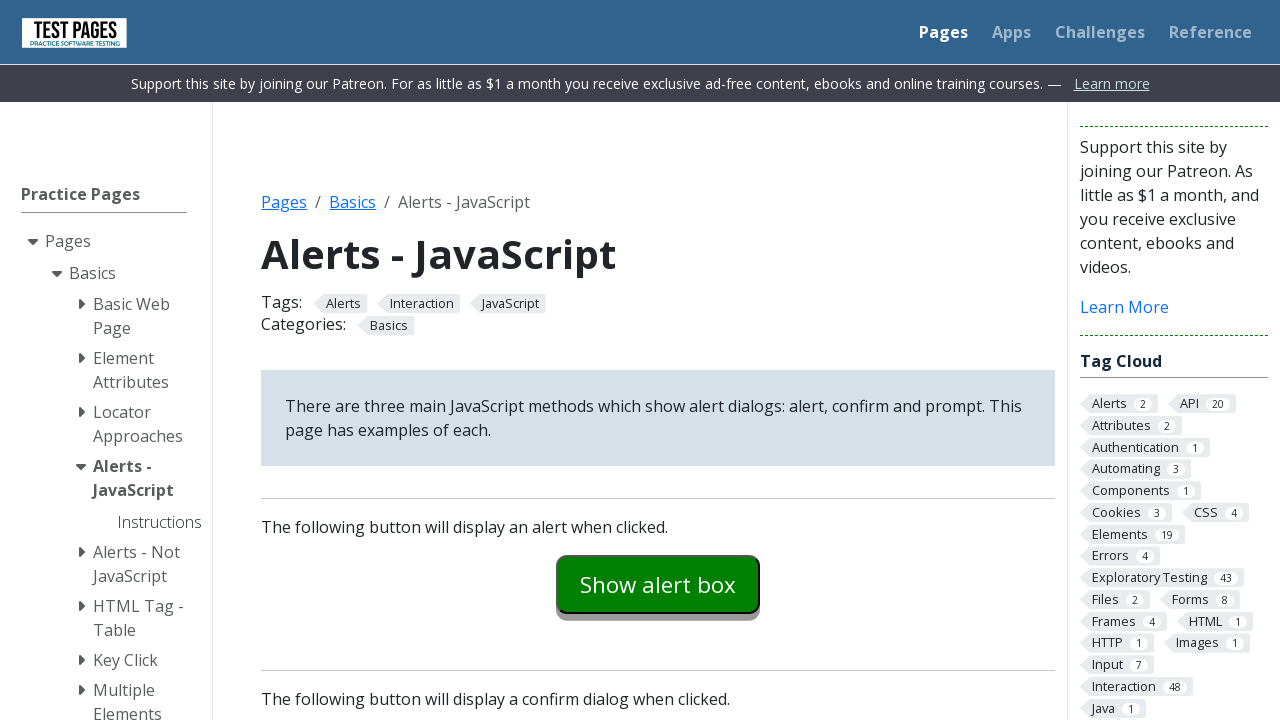

Clicked prompt example button at (658, 360) on xpath=//*[@id='promptexample']
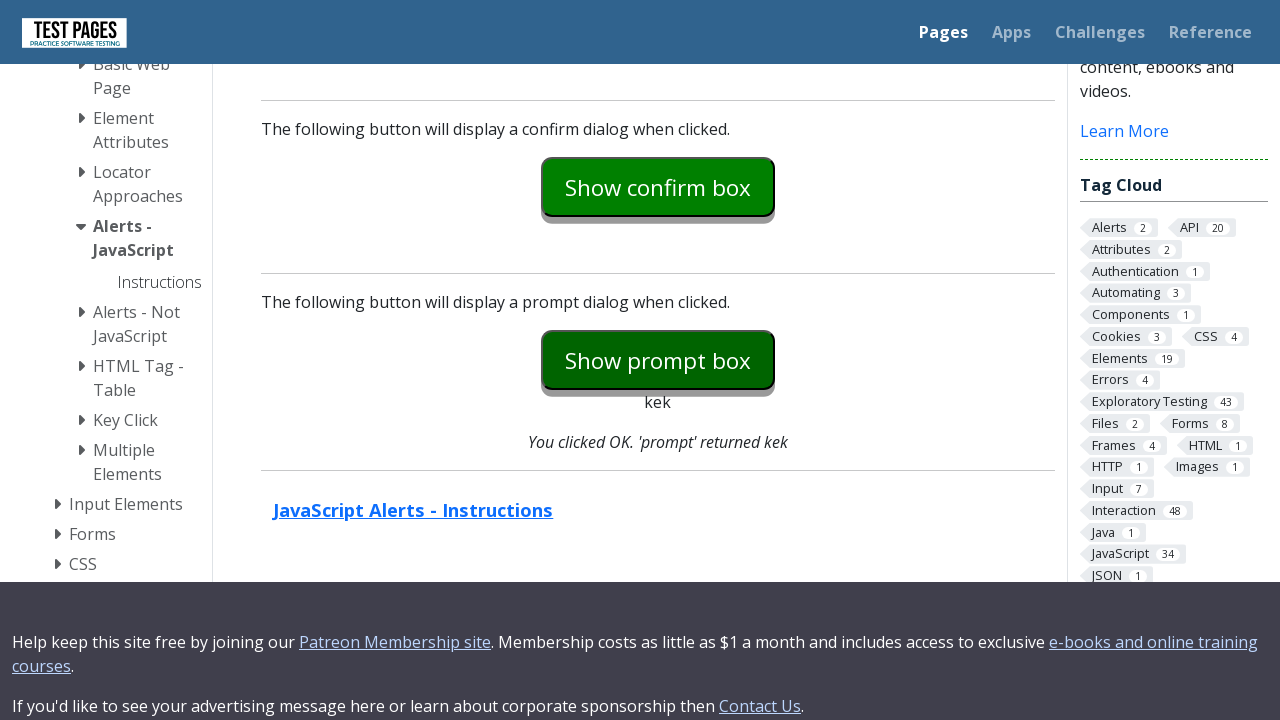

Prompt return element loaded
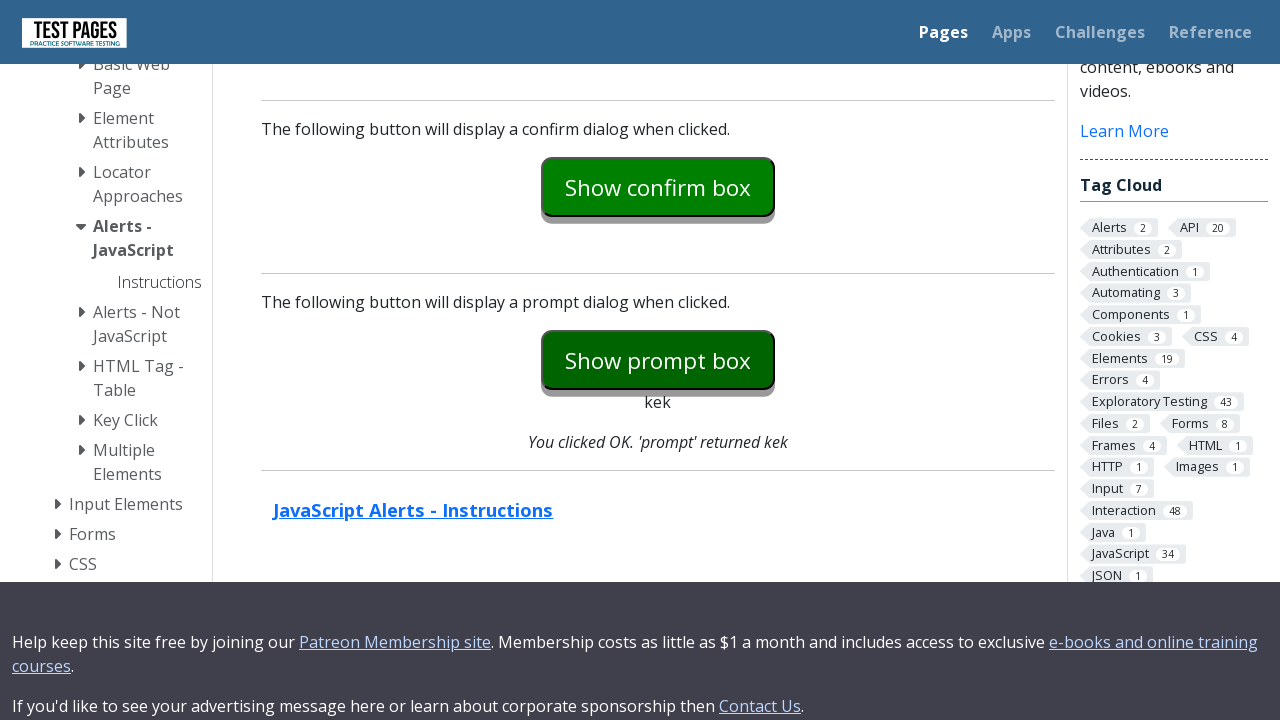

Verified that entered text 'kek' is displayed in prompt return
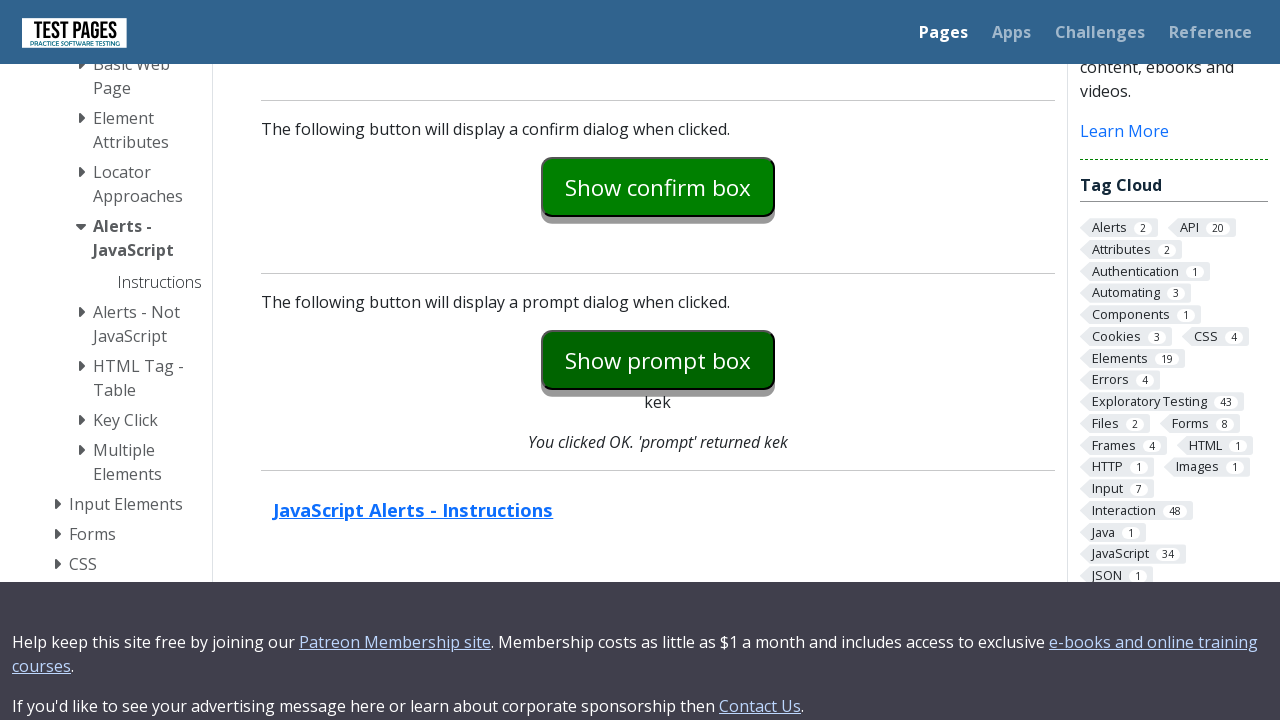

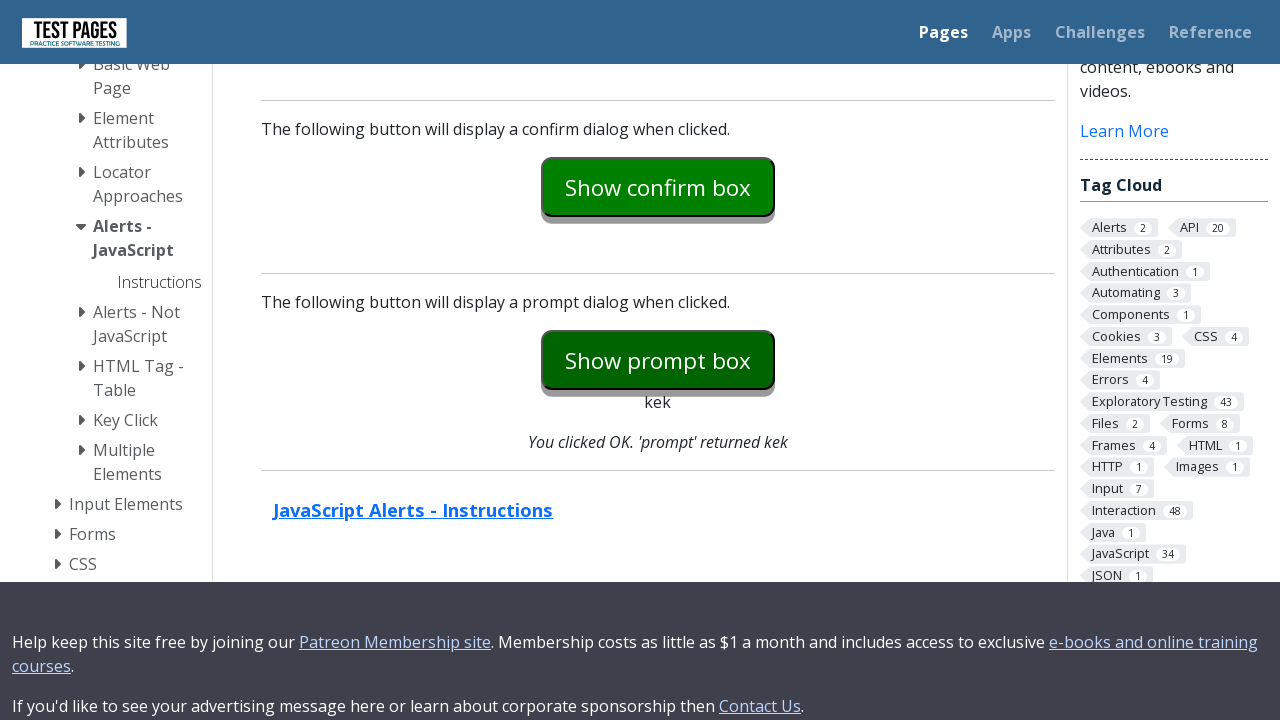